Tests FAQ accordion - clicks on question 6 and verifies the answer about cancellation is displayed

Starting URL: https://qa-scooter.praktikum-services.ru/

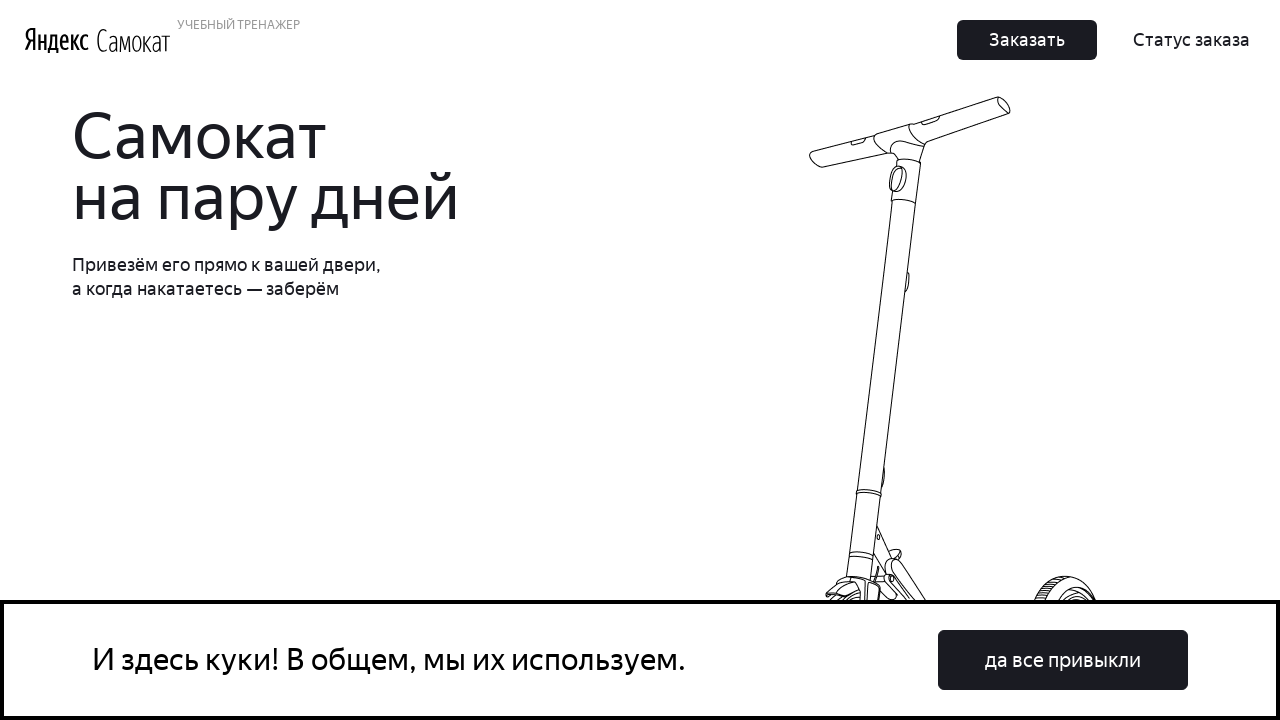

Clicked on FAQ accordion item 6 (cancellation question) at (967, 436) on .accordion__item >> nth=6
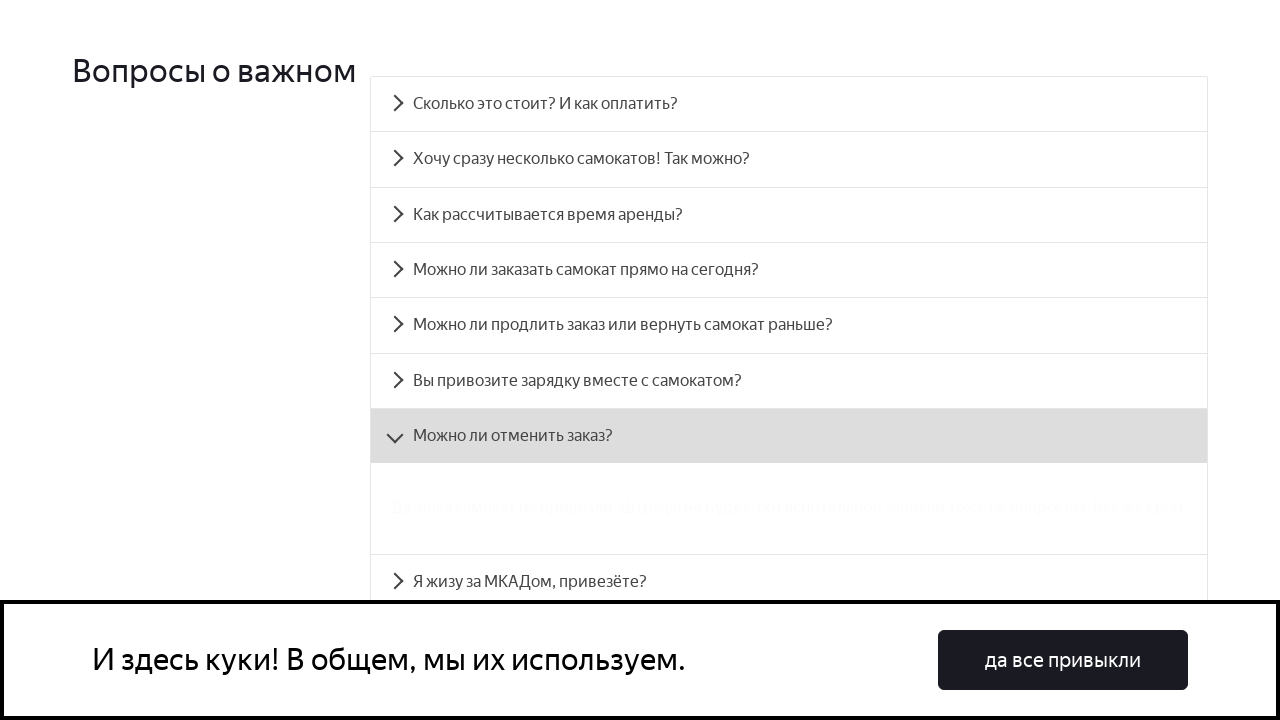

Verified cancellation answer is displayed: 'Да, пока самокат не привезли. Штрафа не будет'
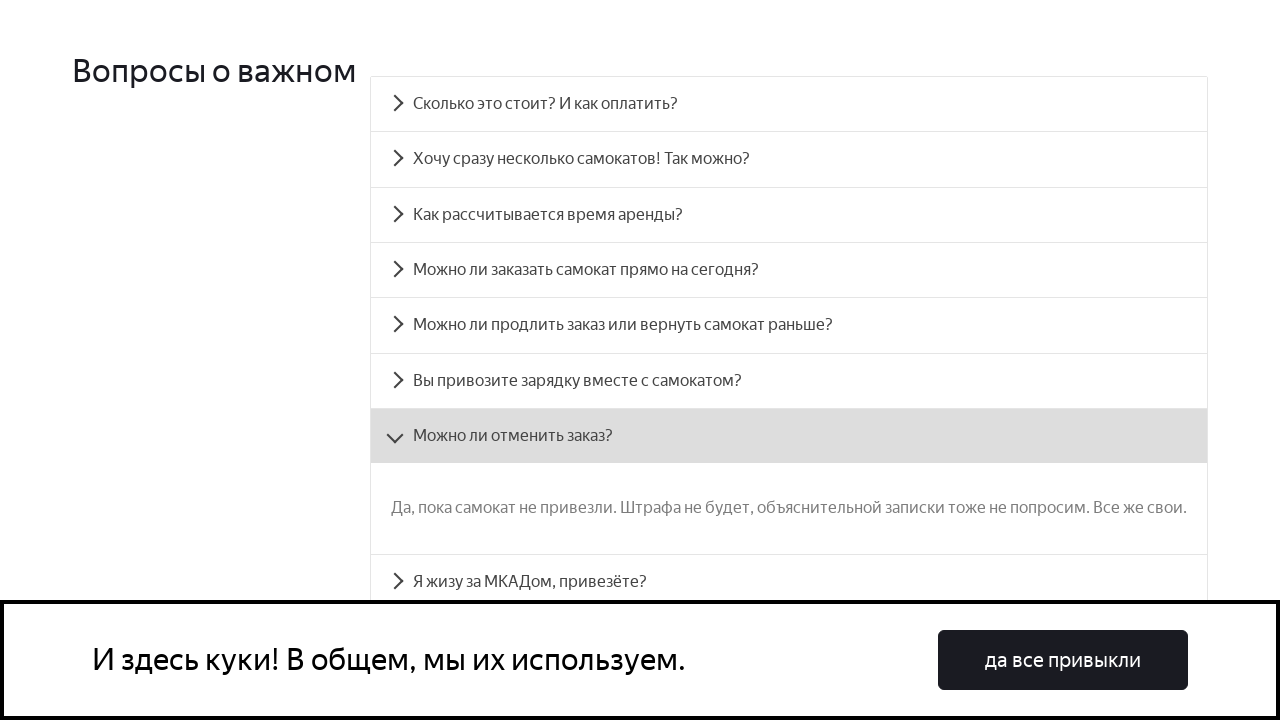

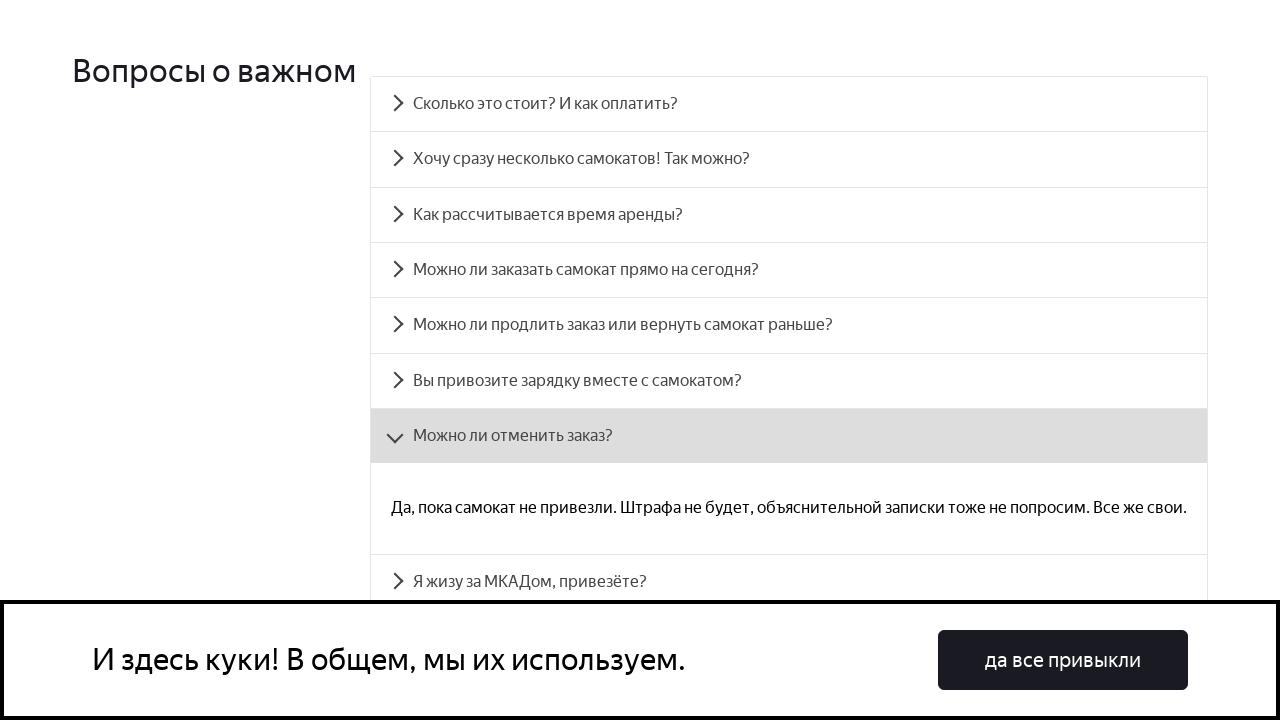